Tests sorting the Due column on table 2 using semantic class selectors instead of positional pseudo-classes

Starting URL: http://the-internet.herokuapp.com/tables

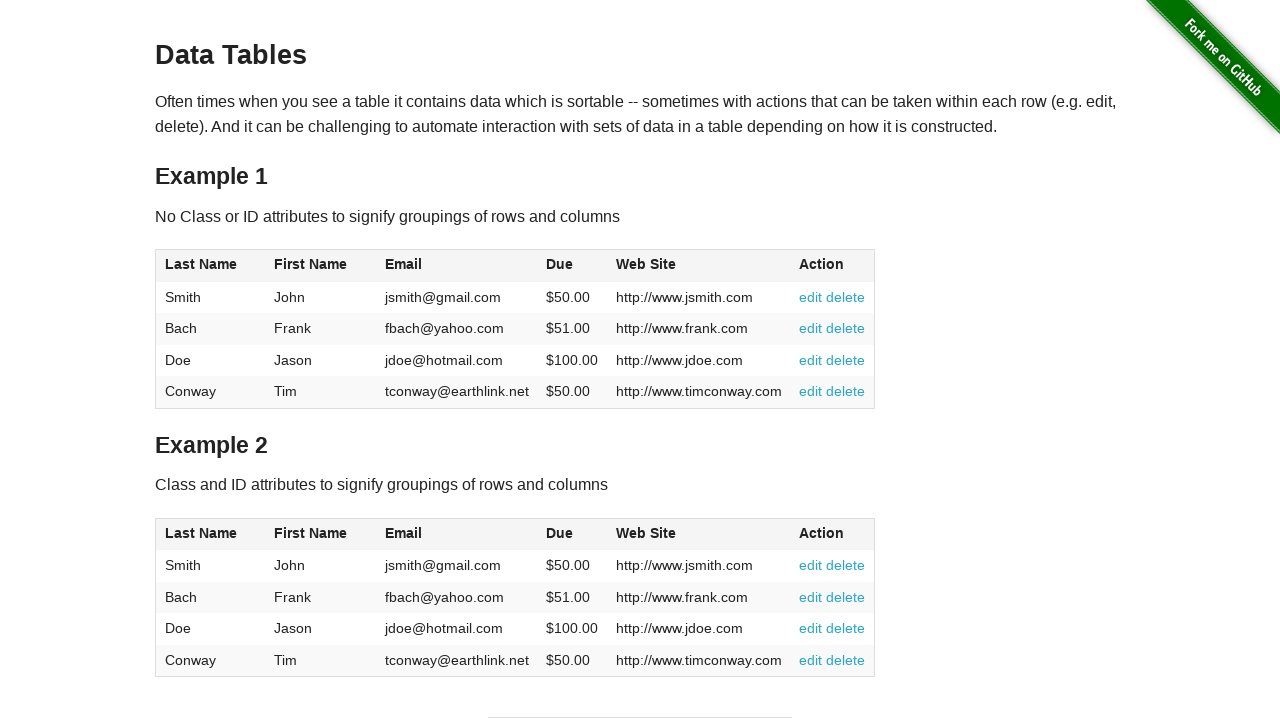

Clicked the Due column header on table 2 using class selector at (560, 533) on #table2 thead .dues
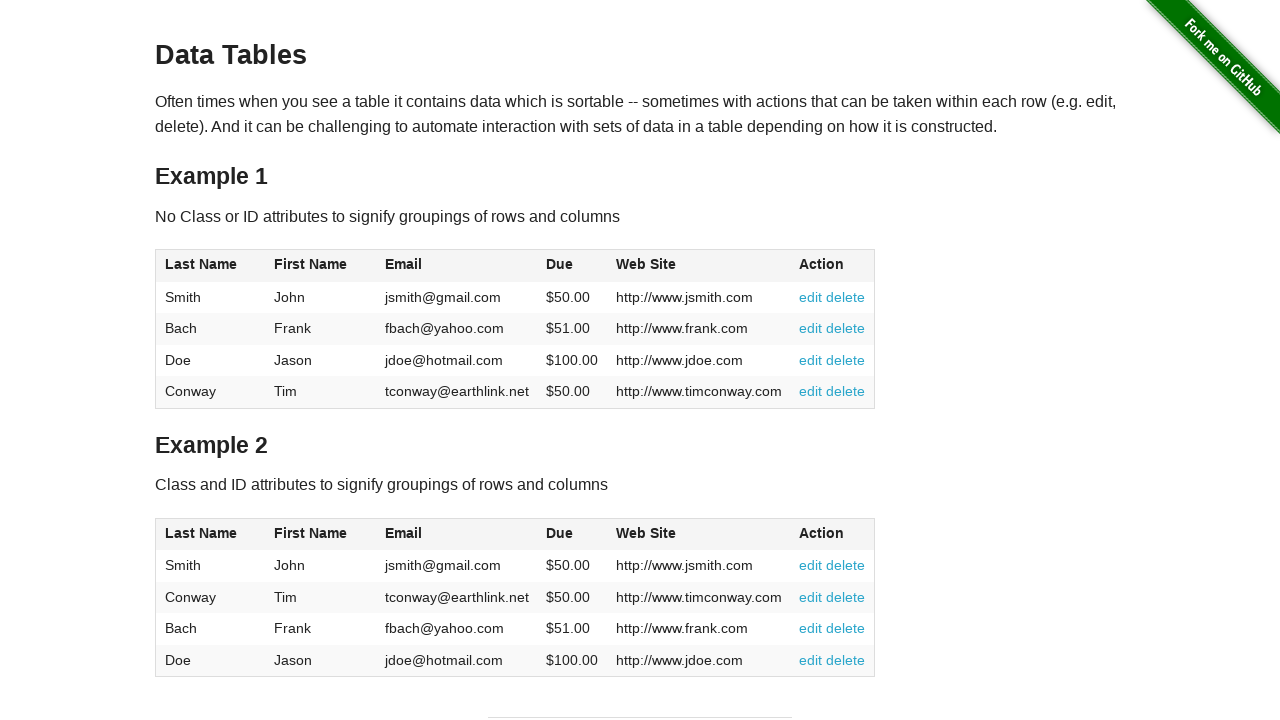

Due column data loaded in table 2
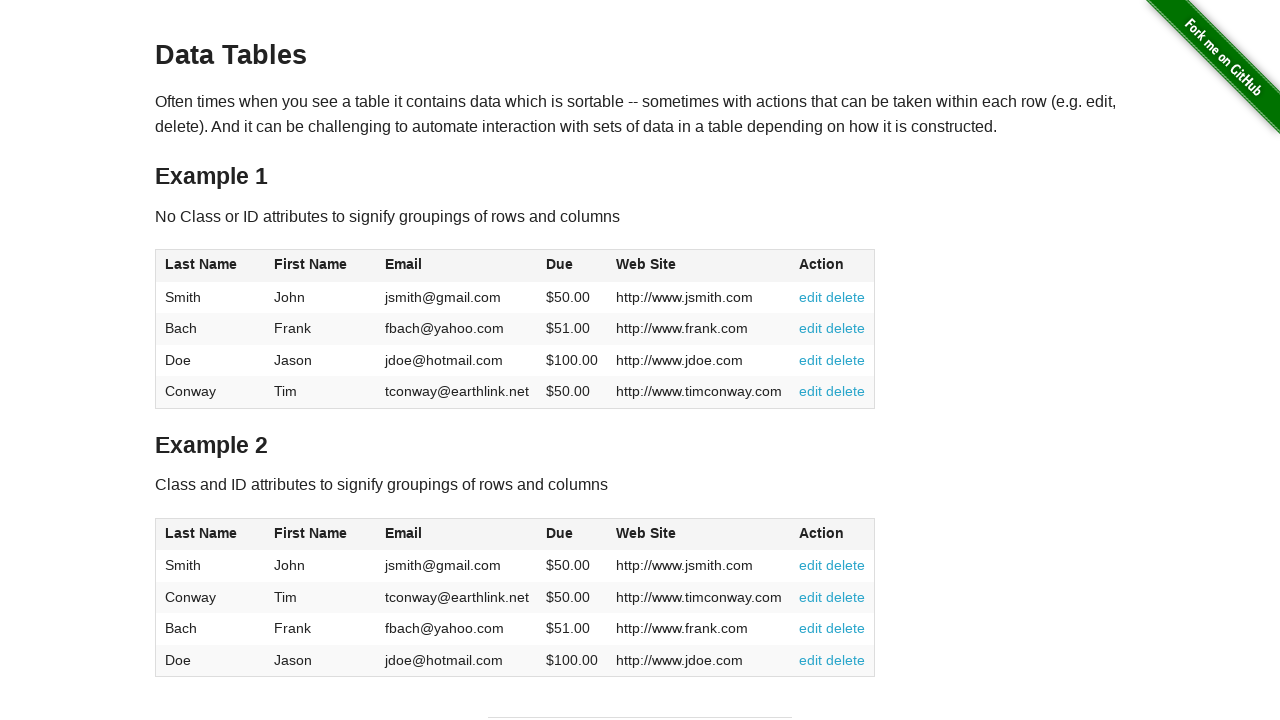

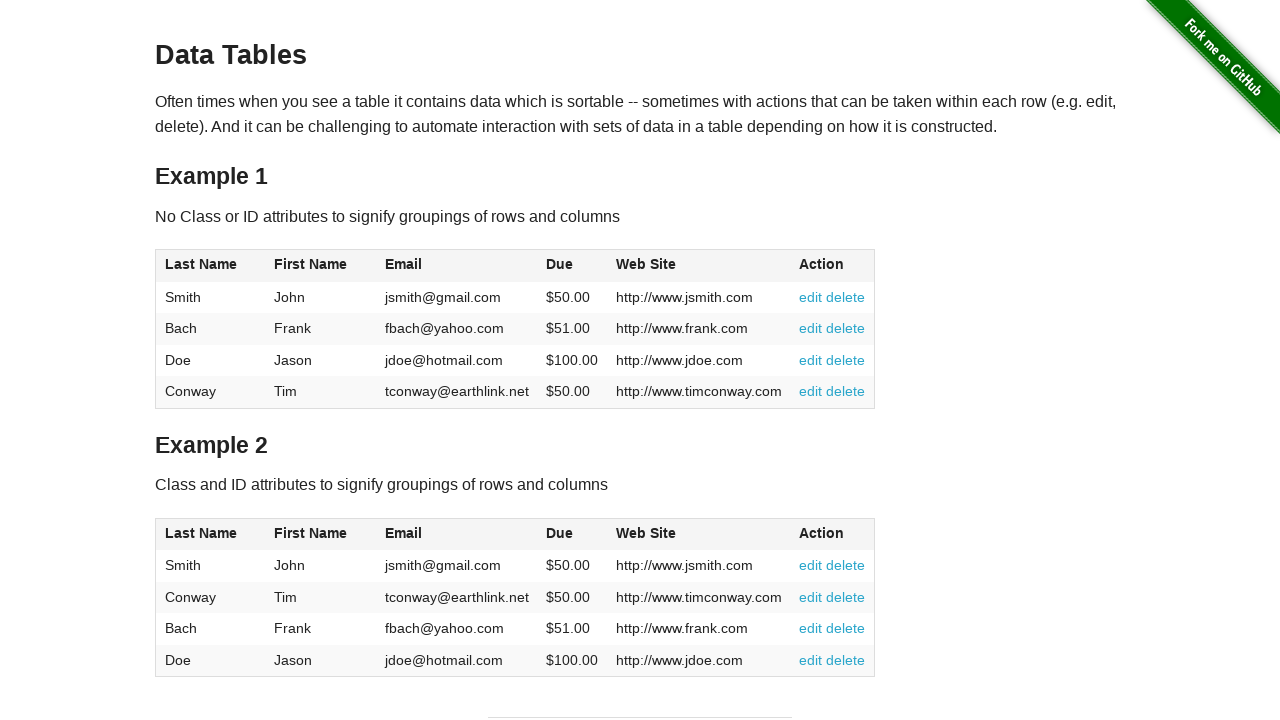